Tests checkbox functionality by clicking on option1 checkbox and verifying it's checked

Starting URL: https://www.rahulshettyacademy.com/AutomationPractice/

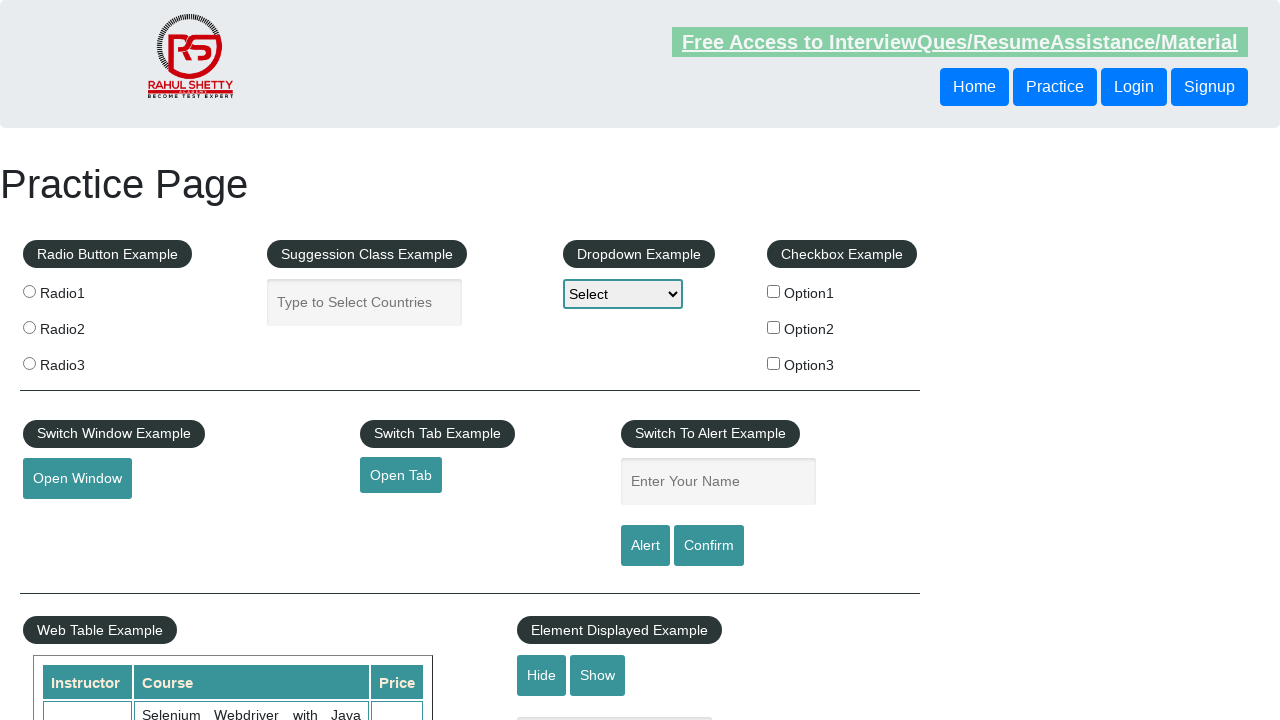

Navigated to automation practice page
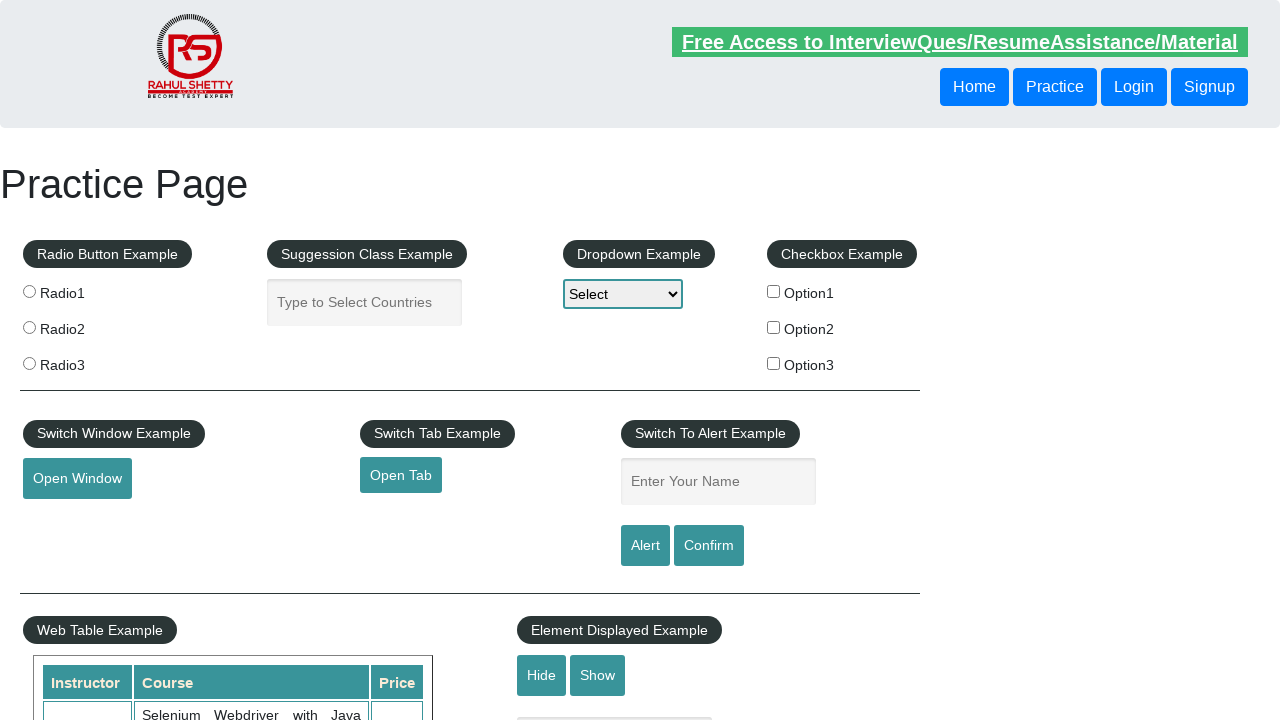

Clicked on option1 checkbox at (774, 291) on input[value='option1']
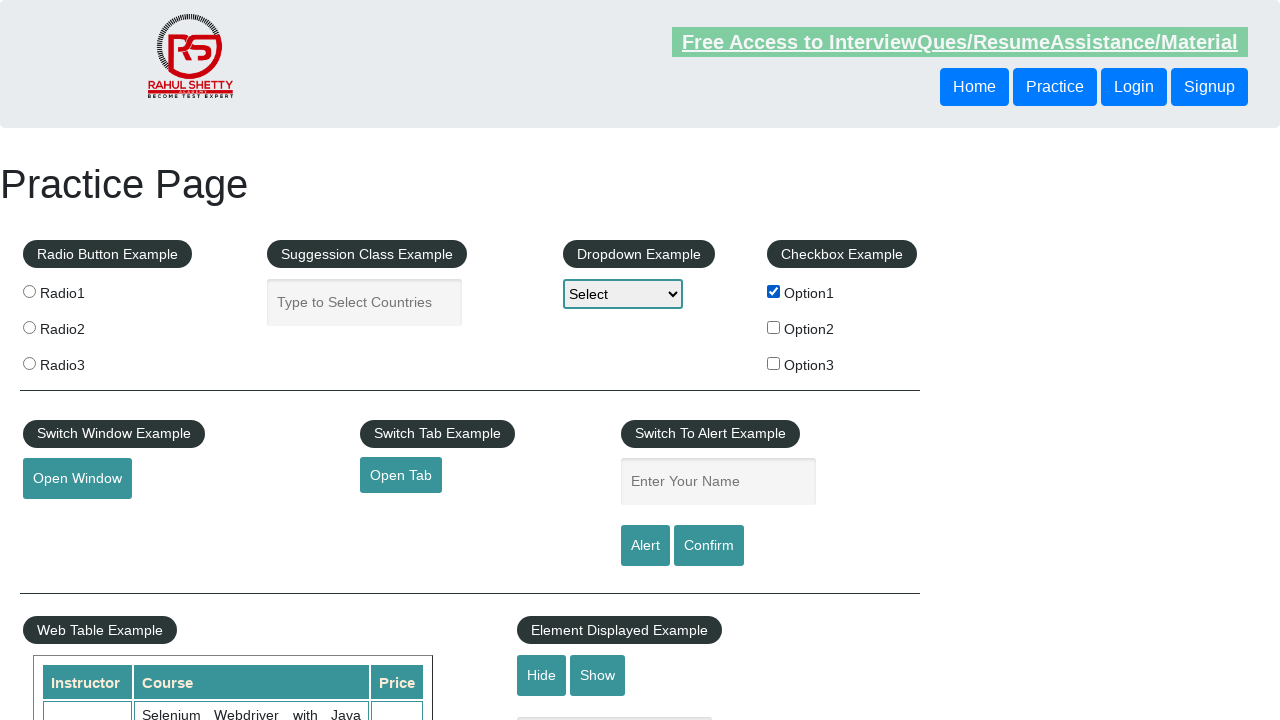

Verified that option1 checkbox is checked
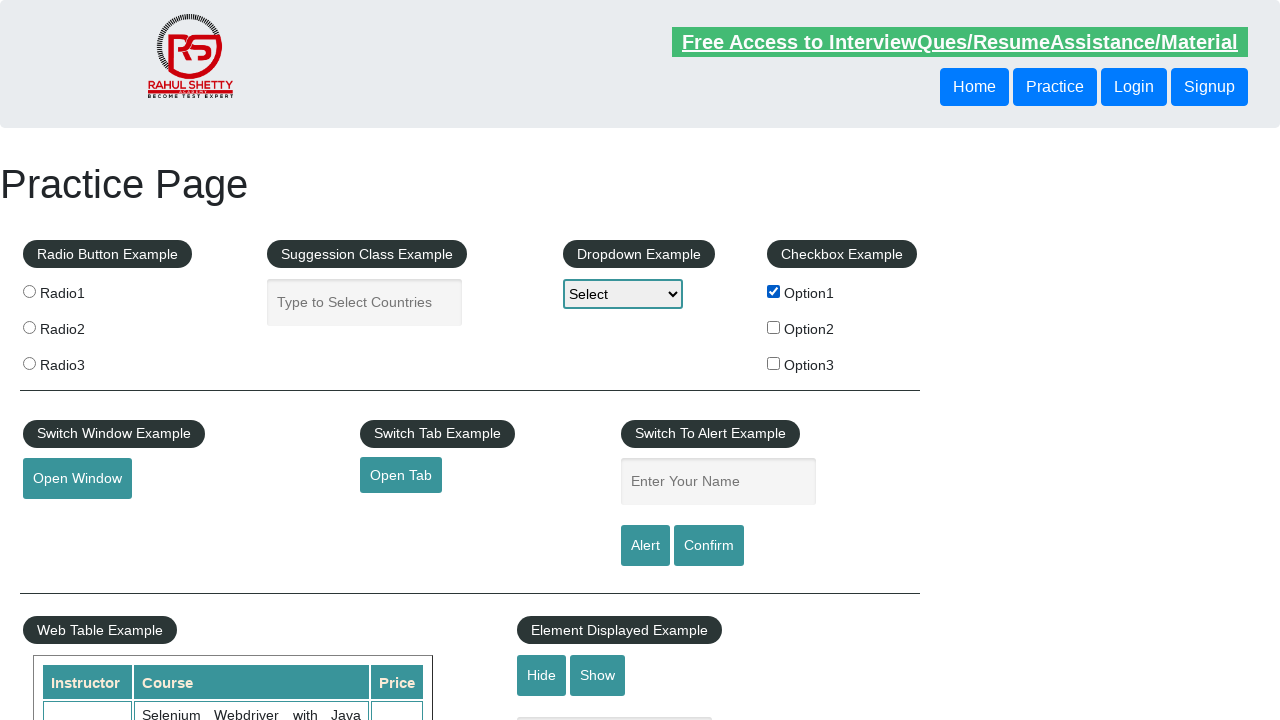

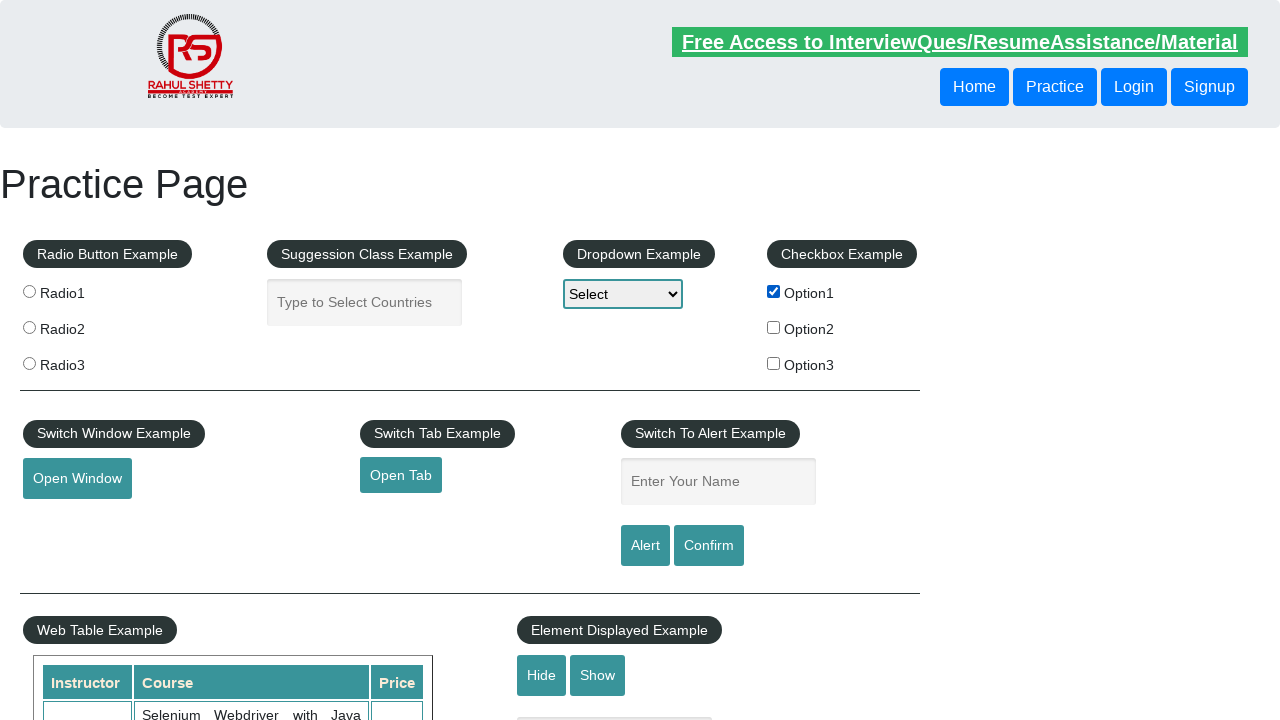